Navigates to a video play page on iyf.tv and monitors network requests and responses

Starting URL: https://www.iyf.tv/play/SXCR45KNqi2

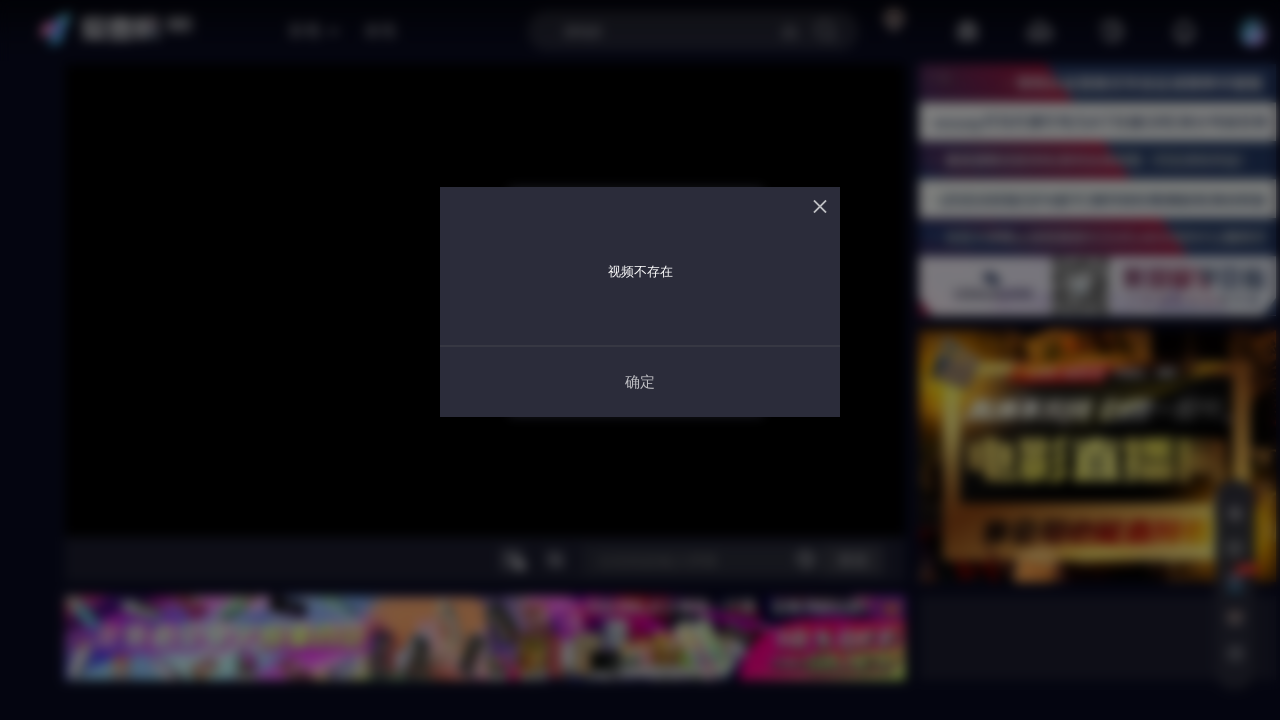

Set up request listener to monitor network requests
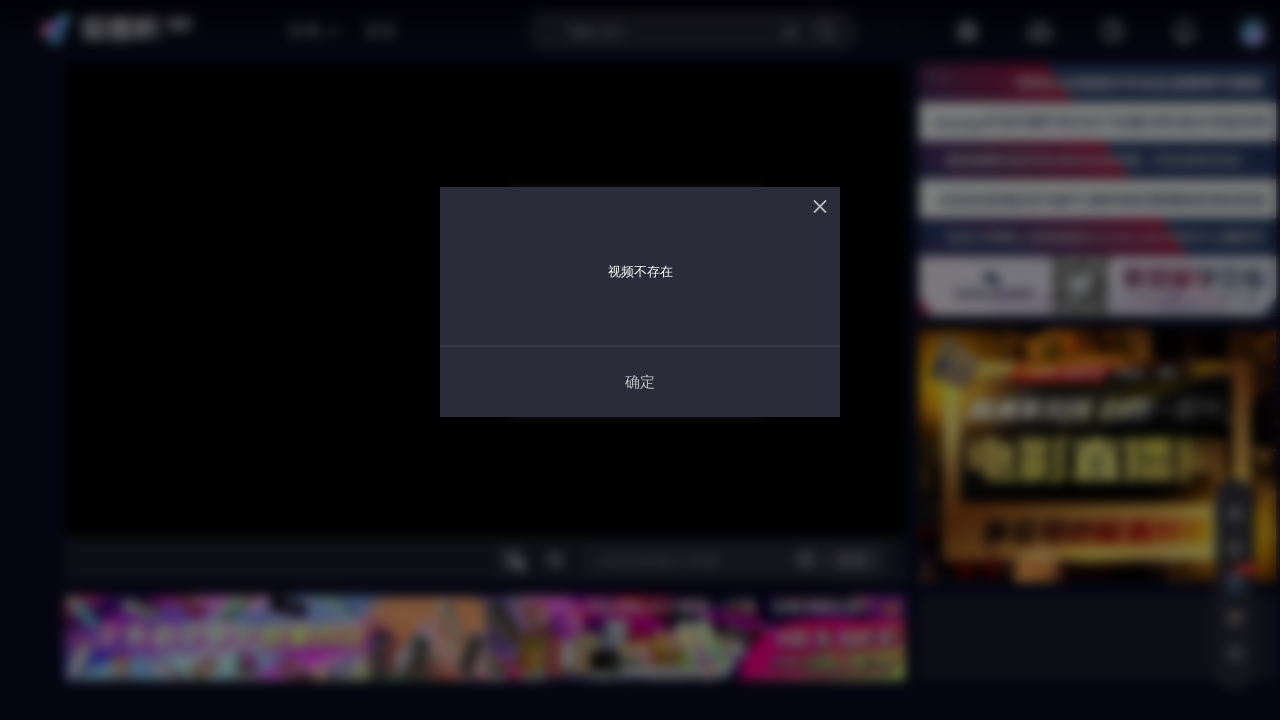

Set up response listener to monitor network responses
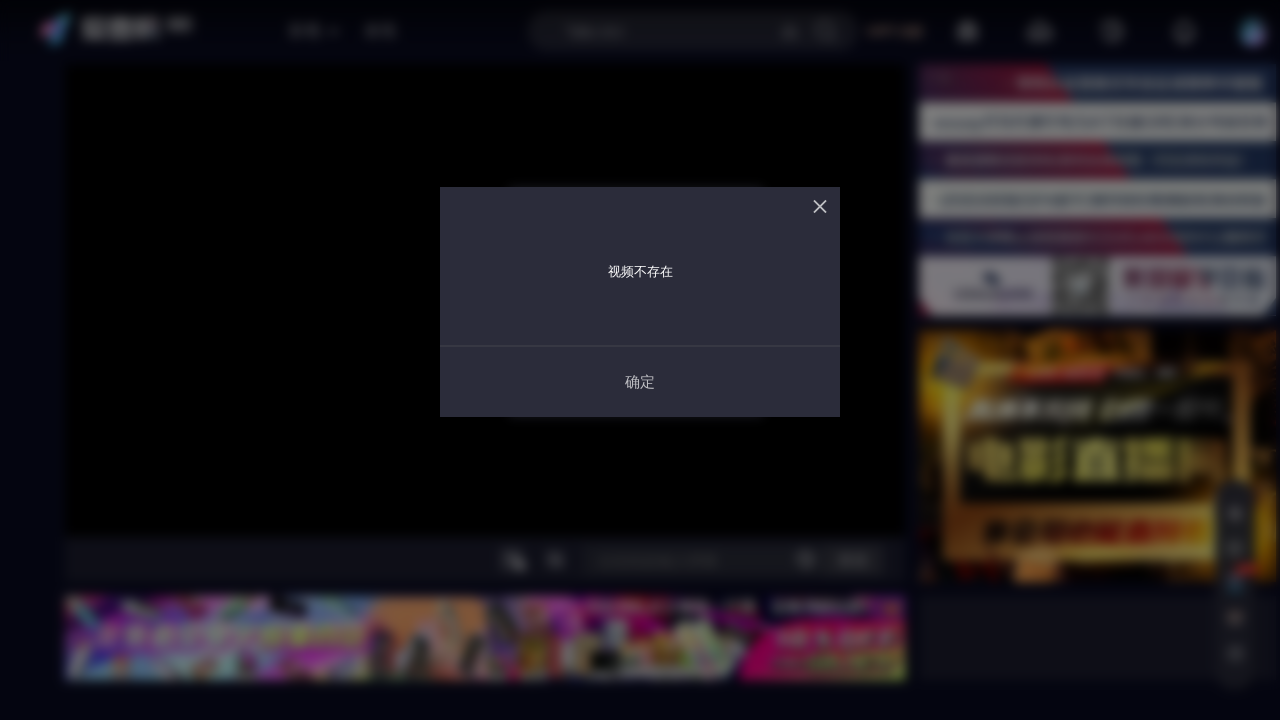

Waited for page to reach networkidle state on iyf.tv video play page
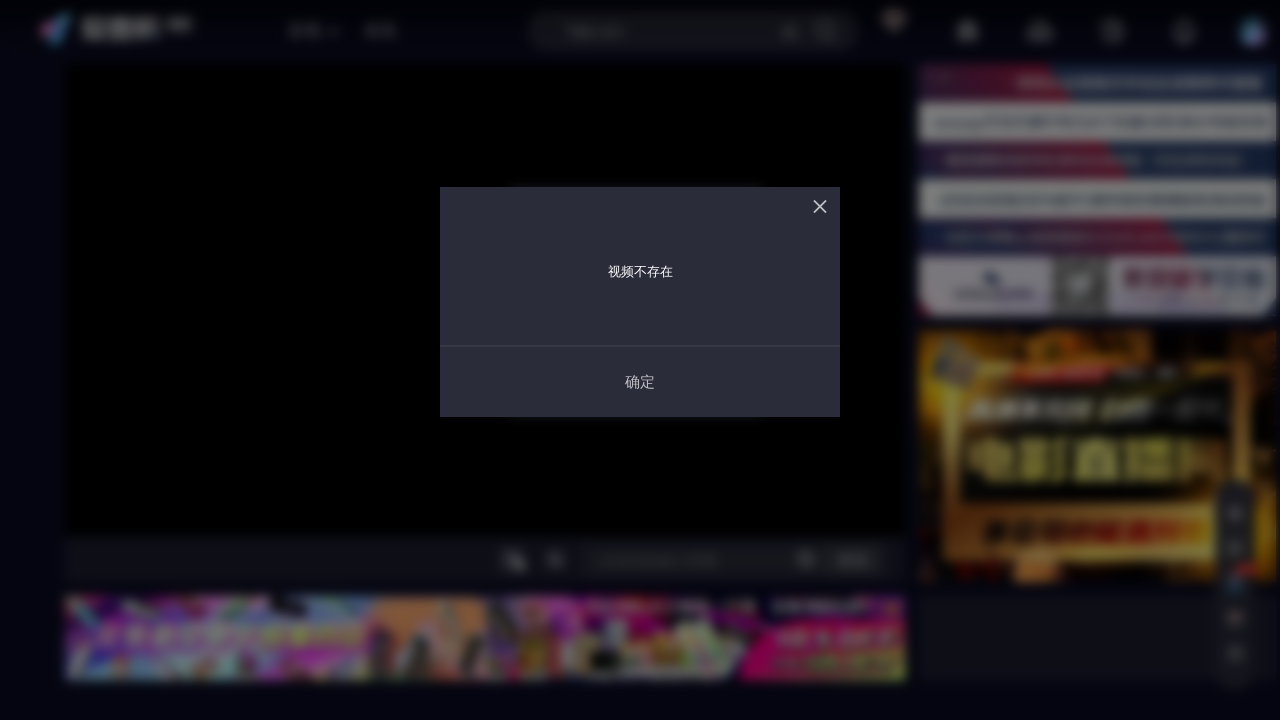

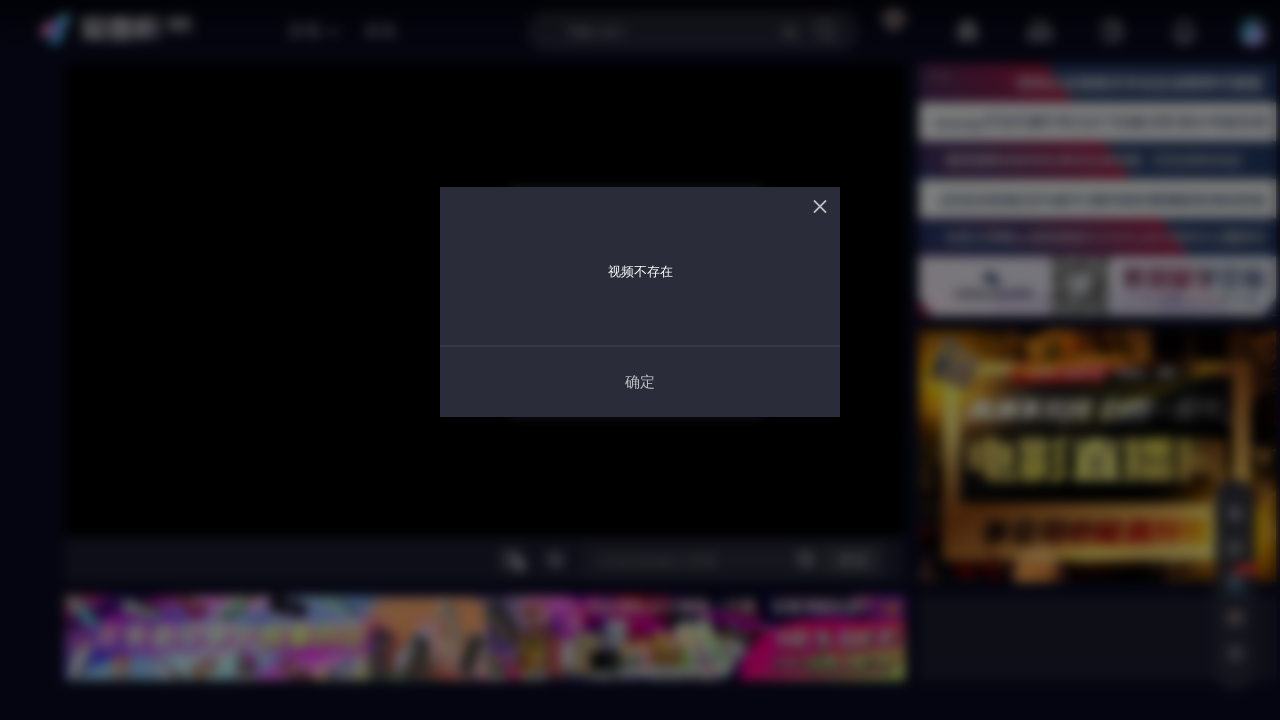